Tests iframe handling by navigating to a page with nested iframes, switching to an outer iframe, then to an inner iframe, and filling a text input field

Starting URL: http://demo.automationtesting.in/Frames.html

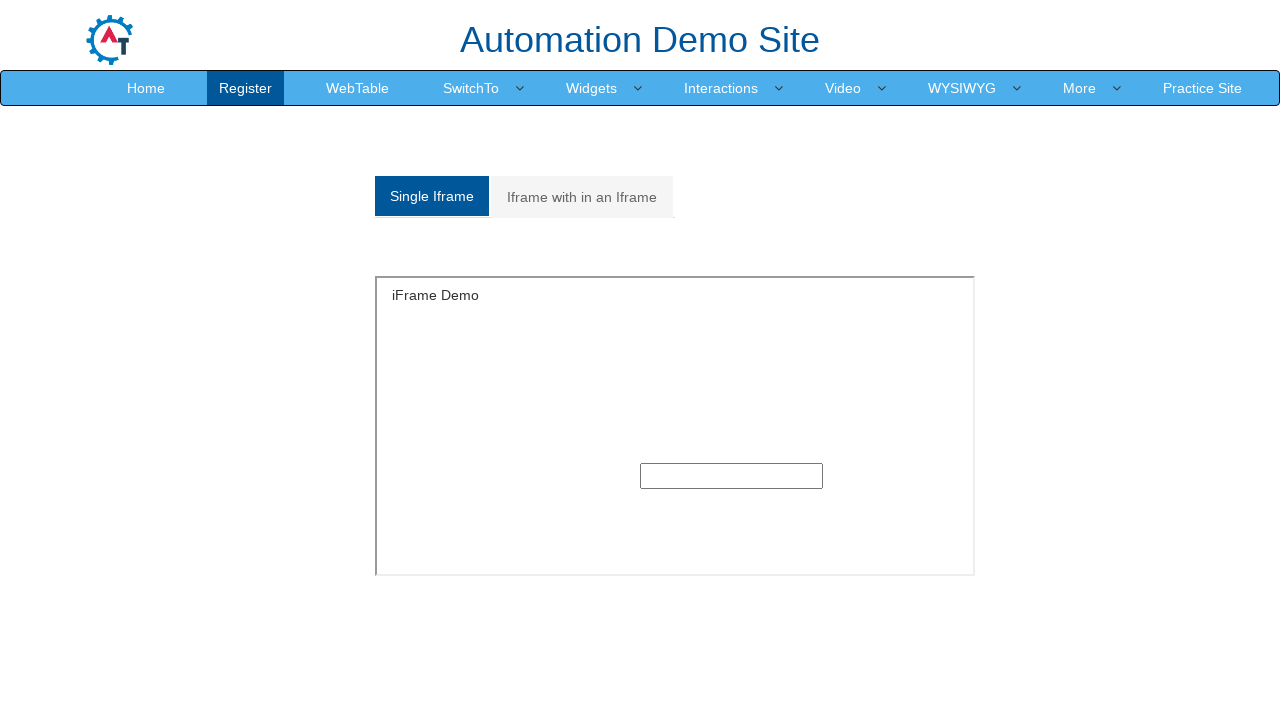

Clicked on 'Iframe with in an Iframe' link at (582, 197) on xpath=//a[normalize-space()='Iframe with in an Iframe']
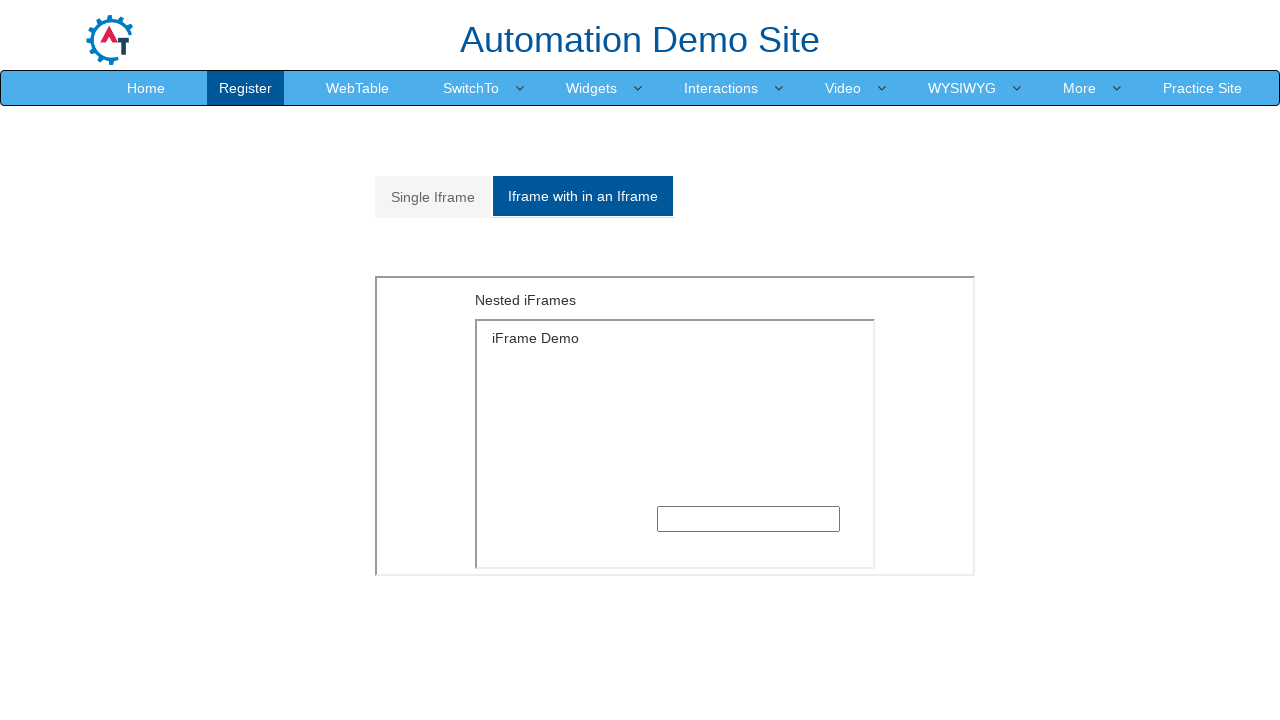

Located outer iframe with src='MultipleFrames.html'
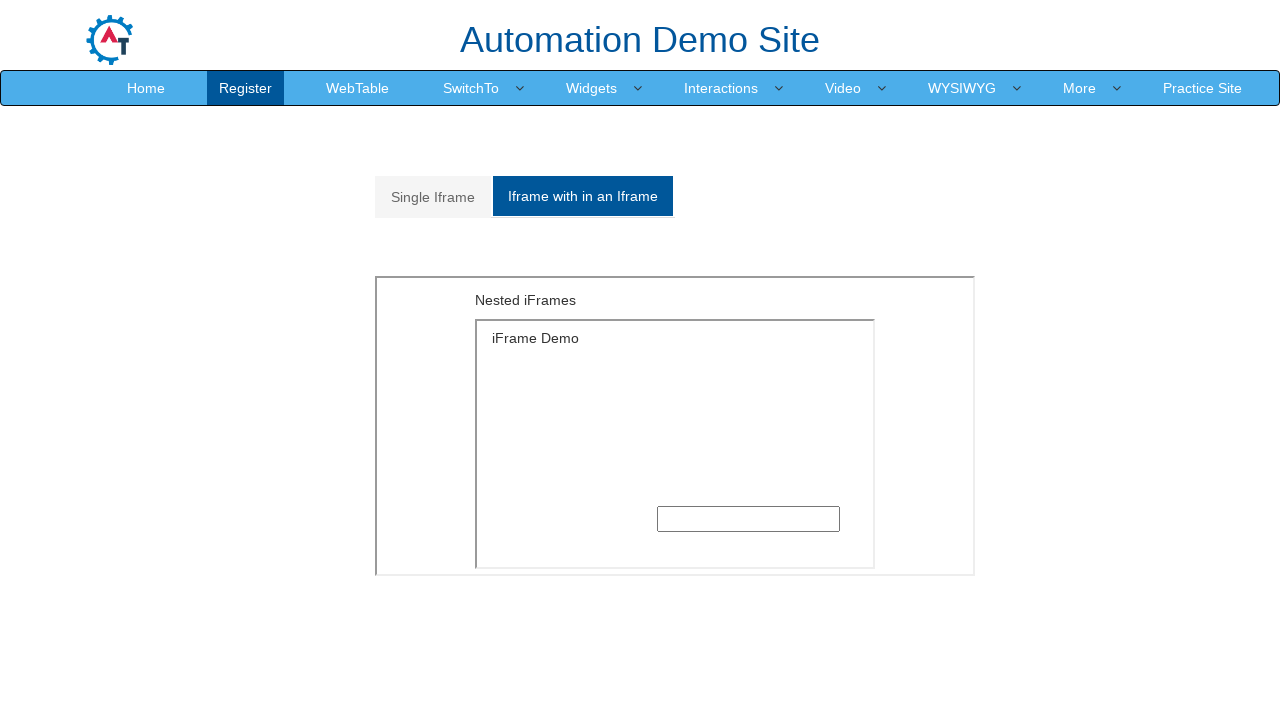

Located inner iframe within outer frame
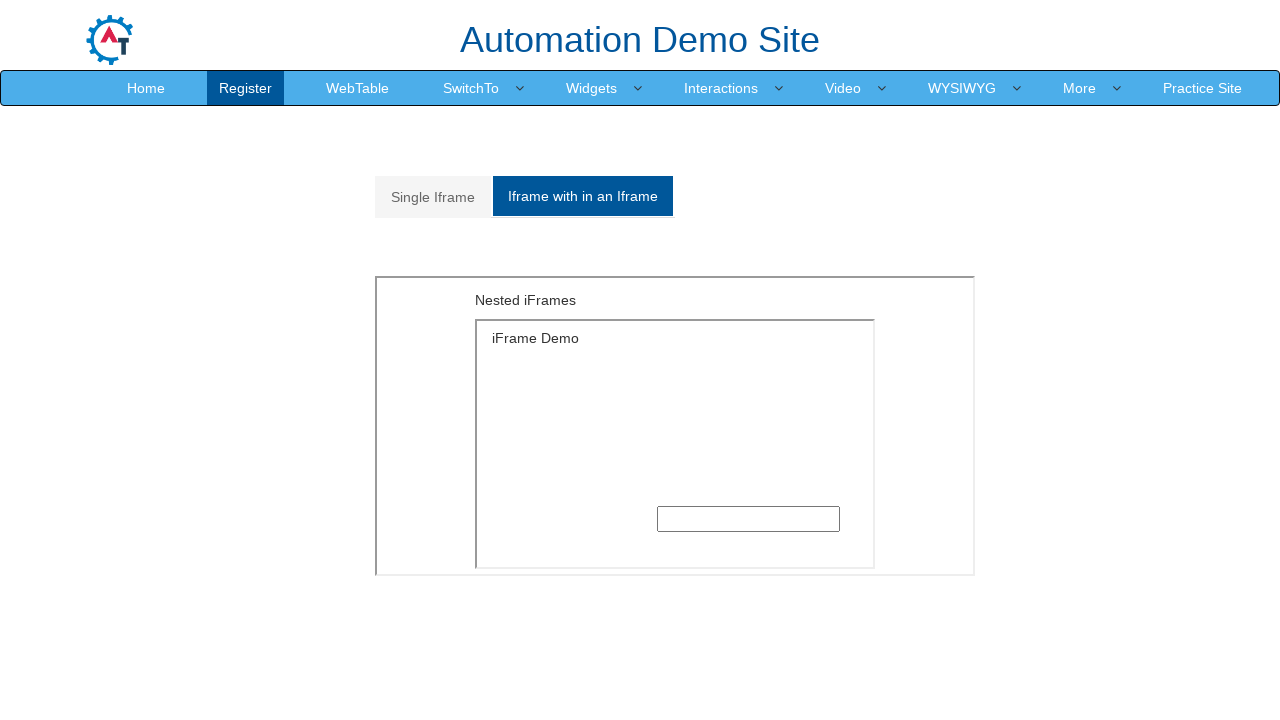

Filled text input in inner iframe with 'welcome' on iframe[src='MultipleFrames.html'] >> internal:control=enter-frame >> iframe >> i
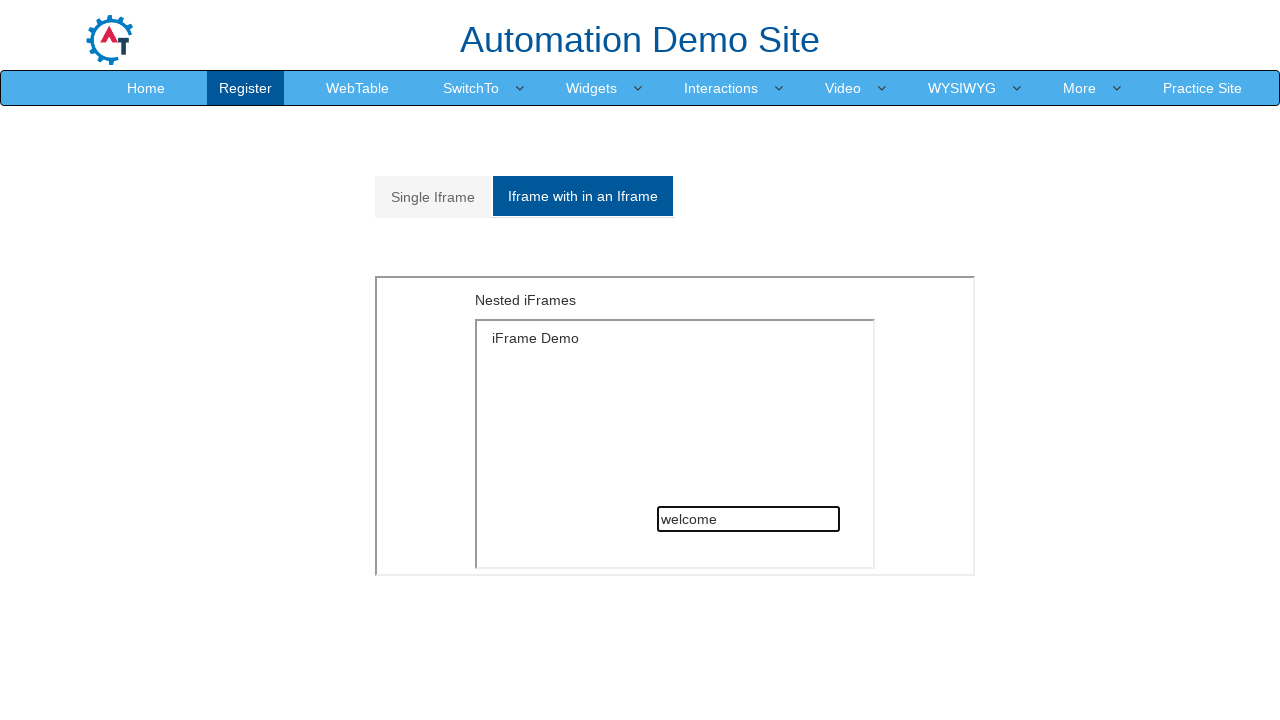

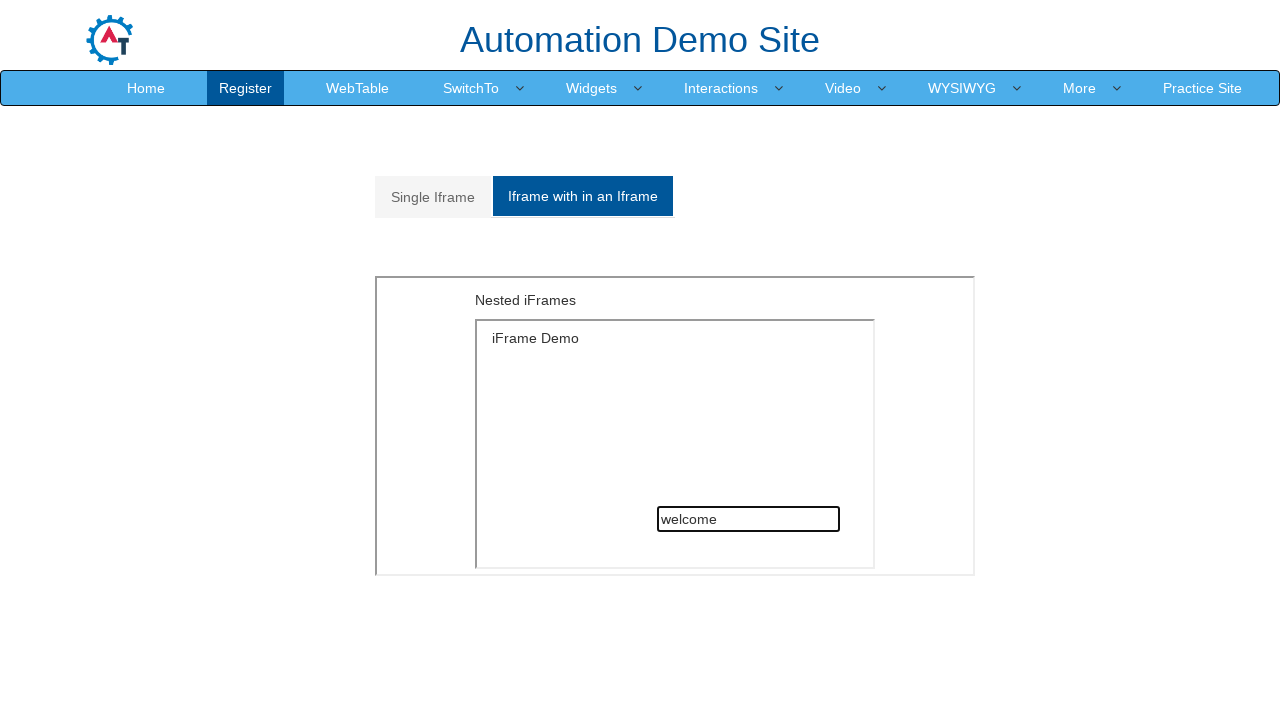